Searches for drug information by entering a drug name and clicking search to retrieve results from a drug database

Starting URL: http://www.drugeye.pharorg.com/drugeyeapp/android-search/drugeye-android-live-go.aspx

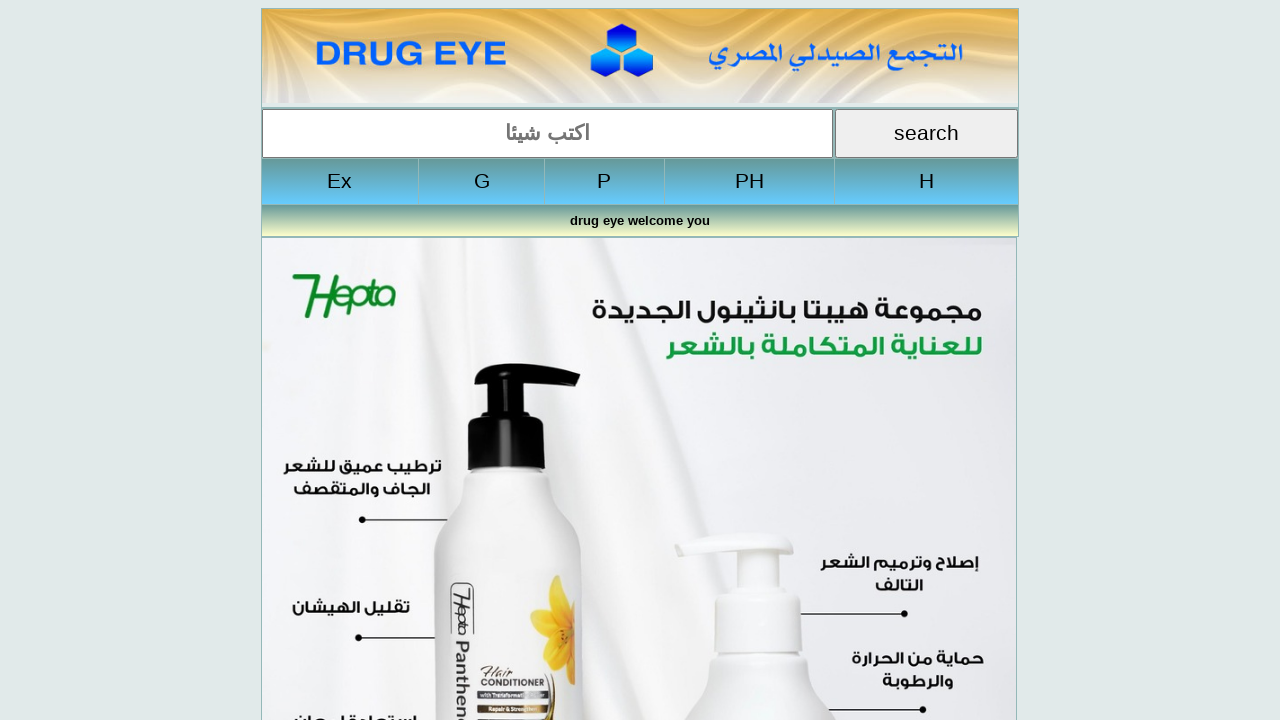

Filled search field with drug name 'aspirin' on #ttt
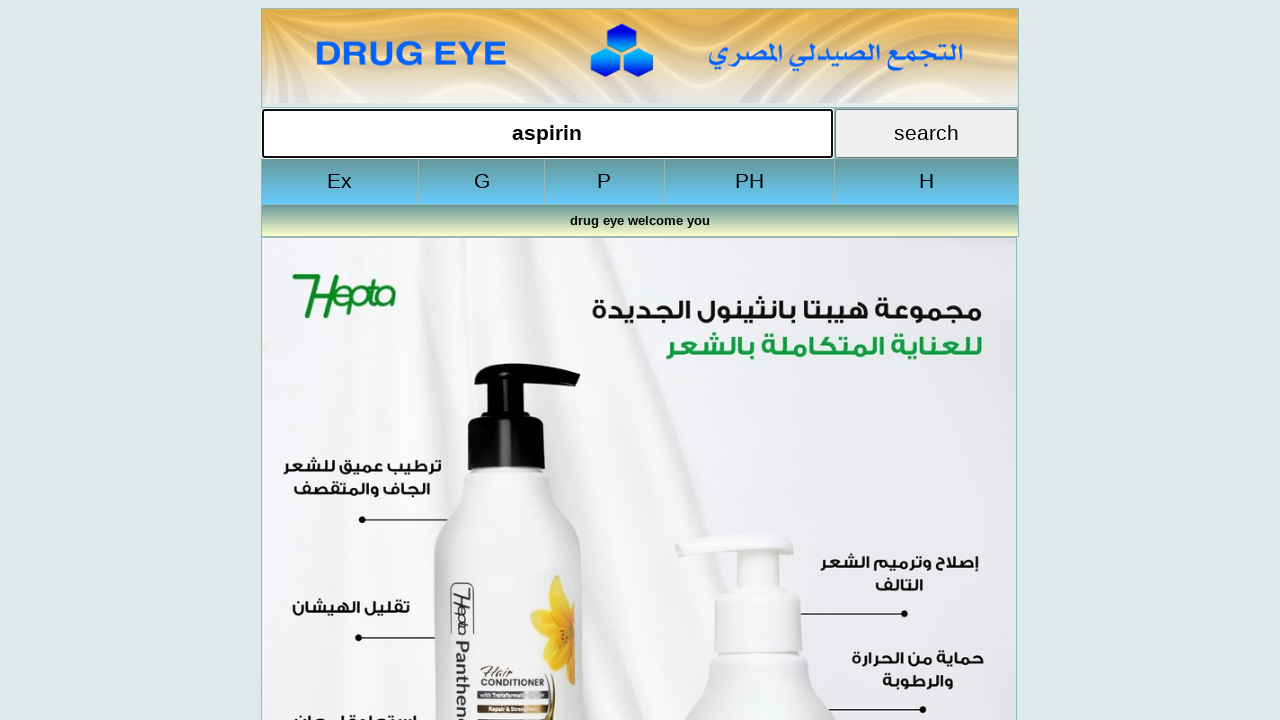

Clicked search button to retrieve drug information at (927, 134) on #b1
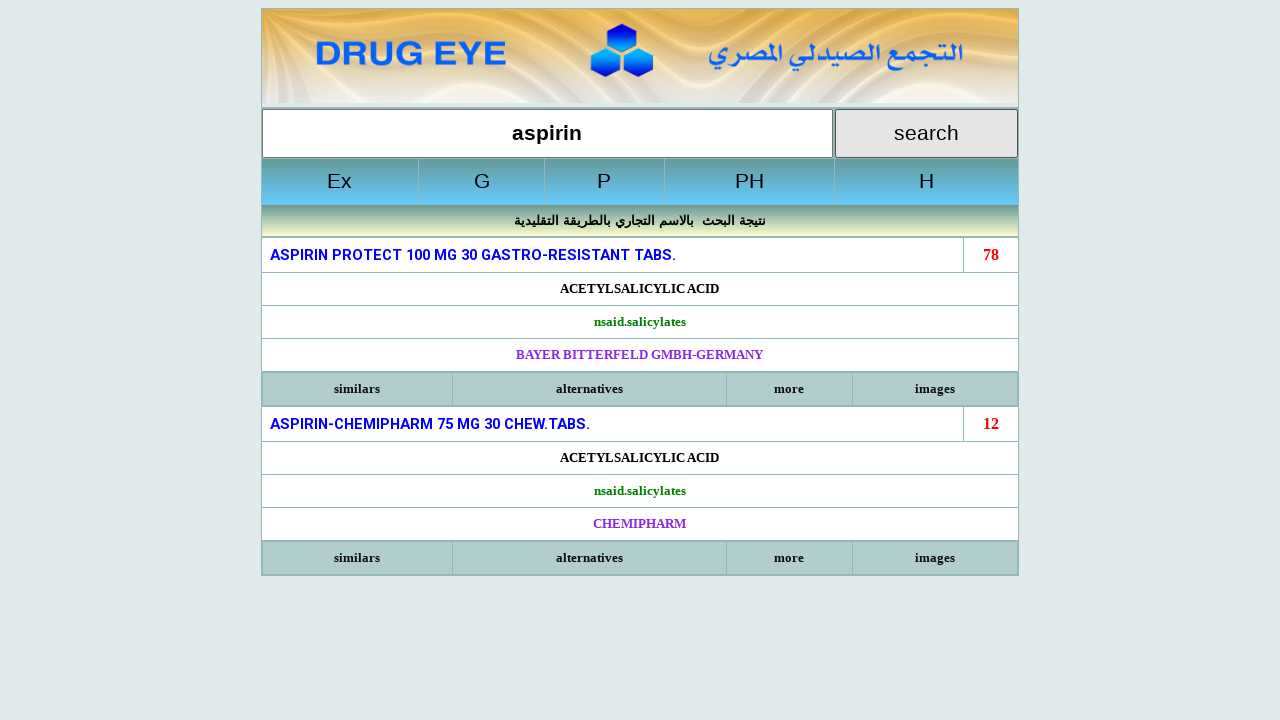

Drug ingredients results table loaded successfully
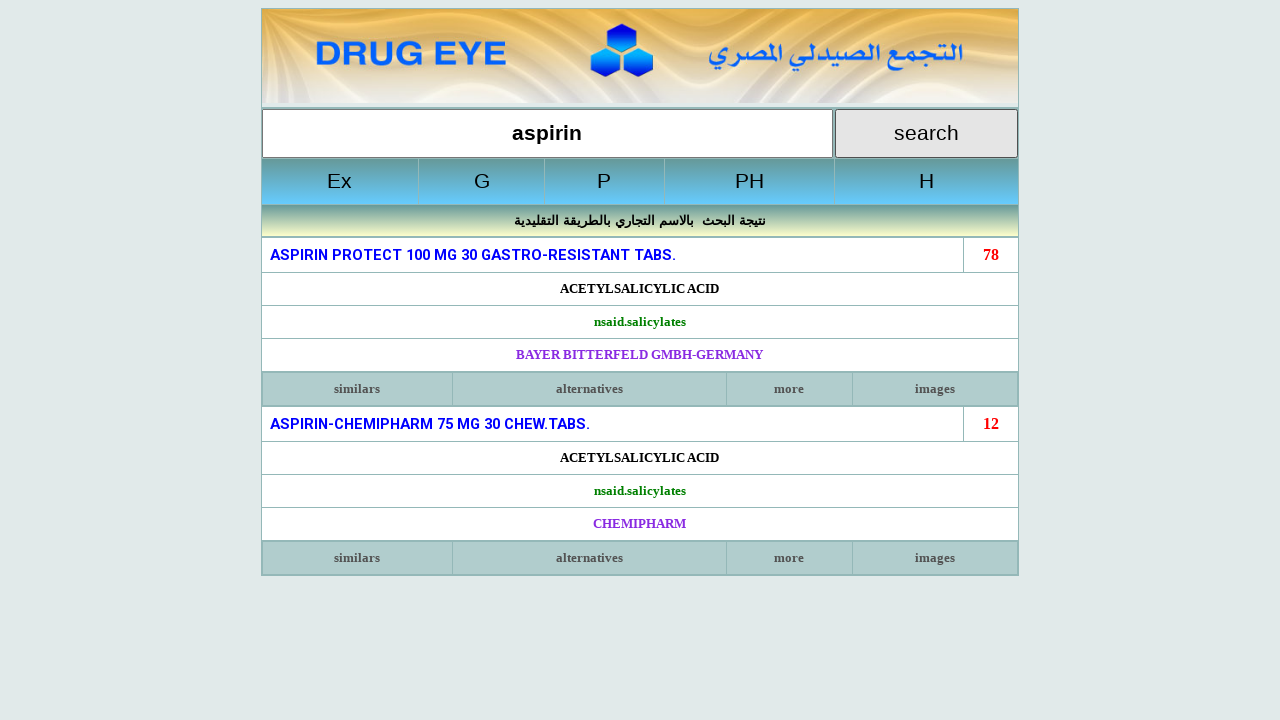

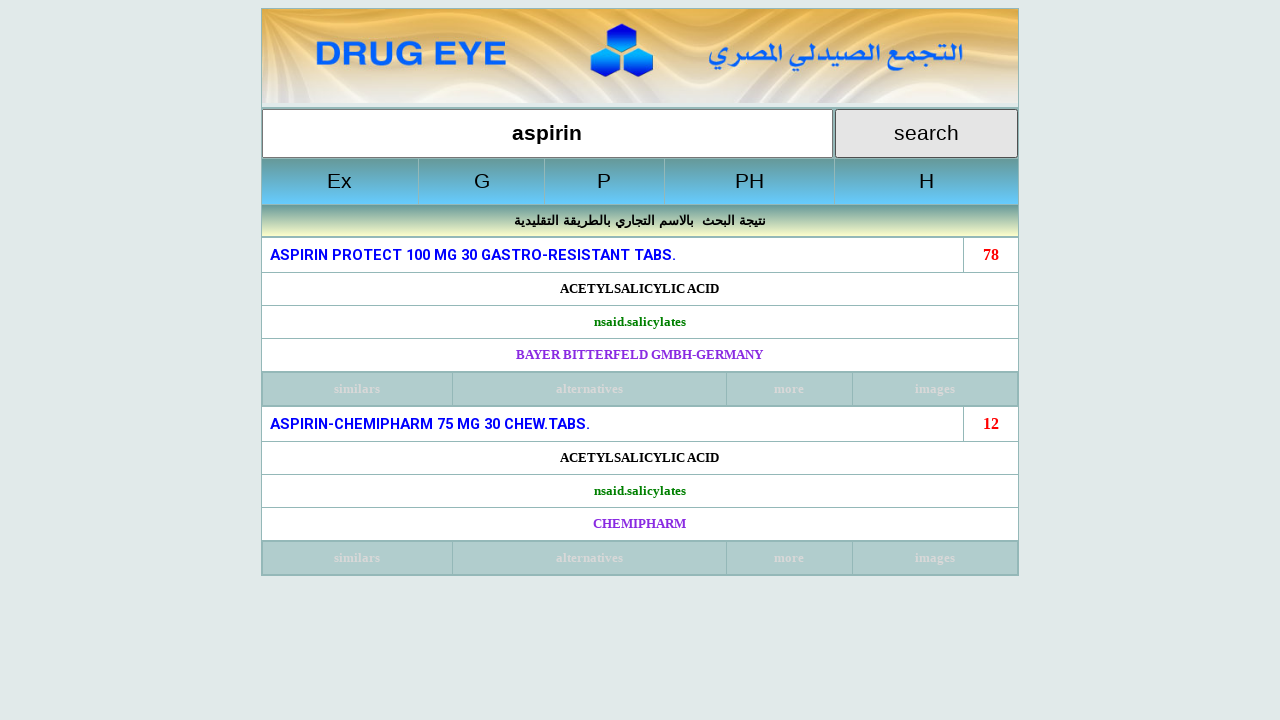